Tests clicking a blue button on the UI Testing Playground class attribute page by finding the button using various selectors (class name, XPath, or text content) and clicking it.

Starting URL: http://uitestingplayground.com/classattr

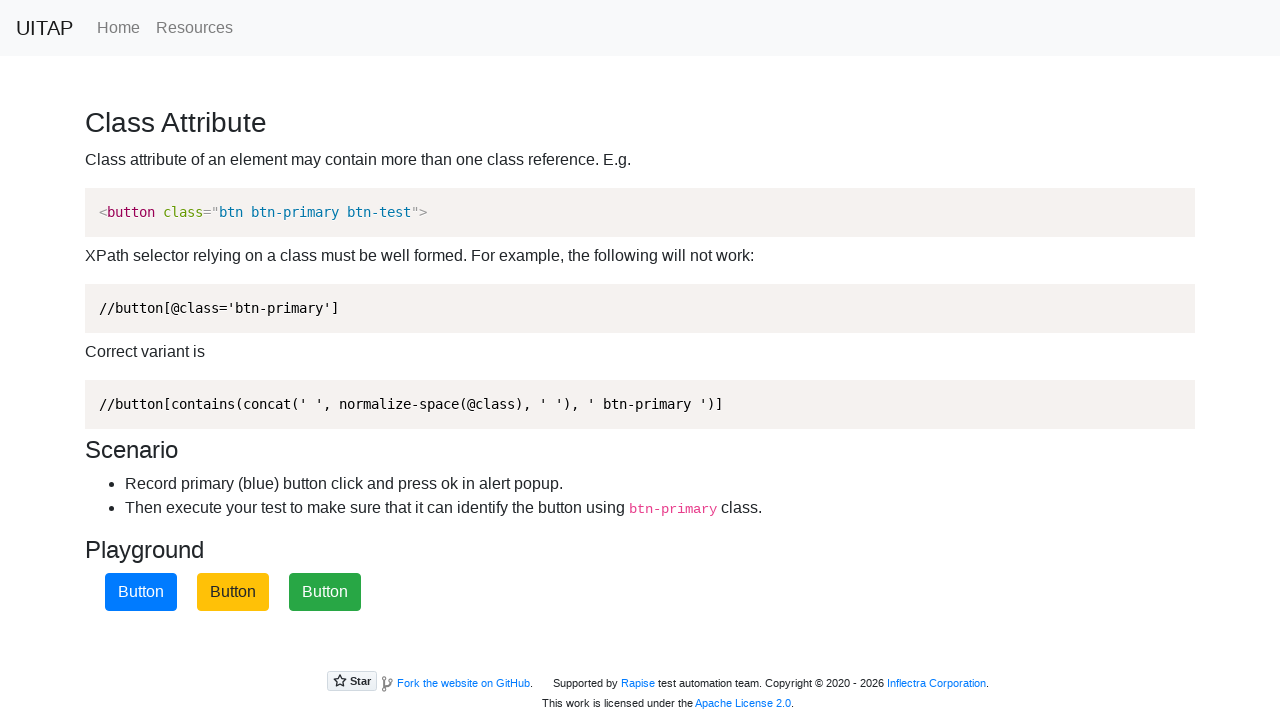

Waited for page to load (domcontentloaded)
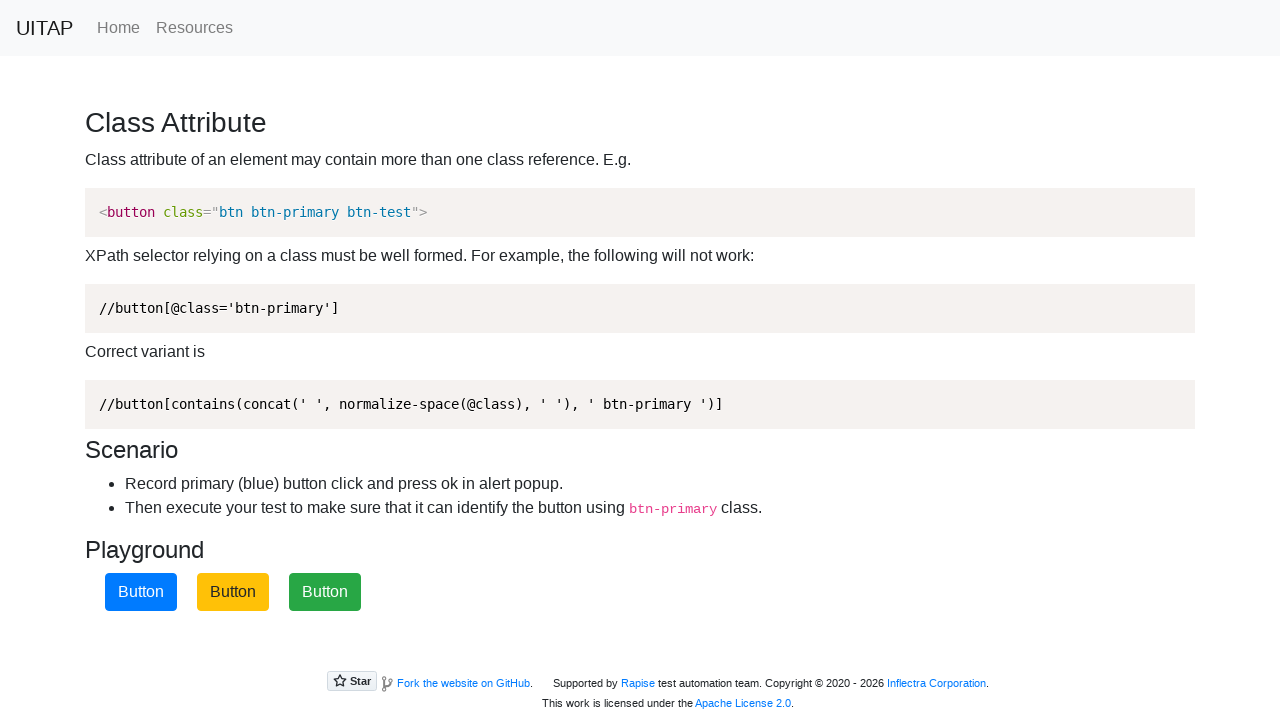

Clicked the blue button with btn-primary class at (141, 592) on button.btn-primary
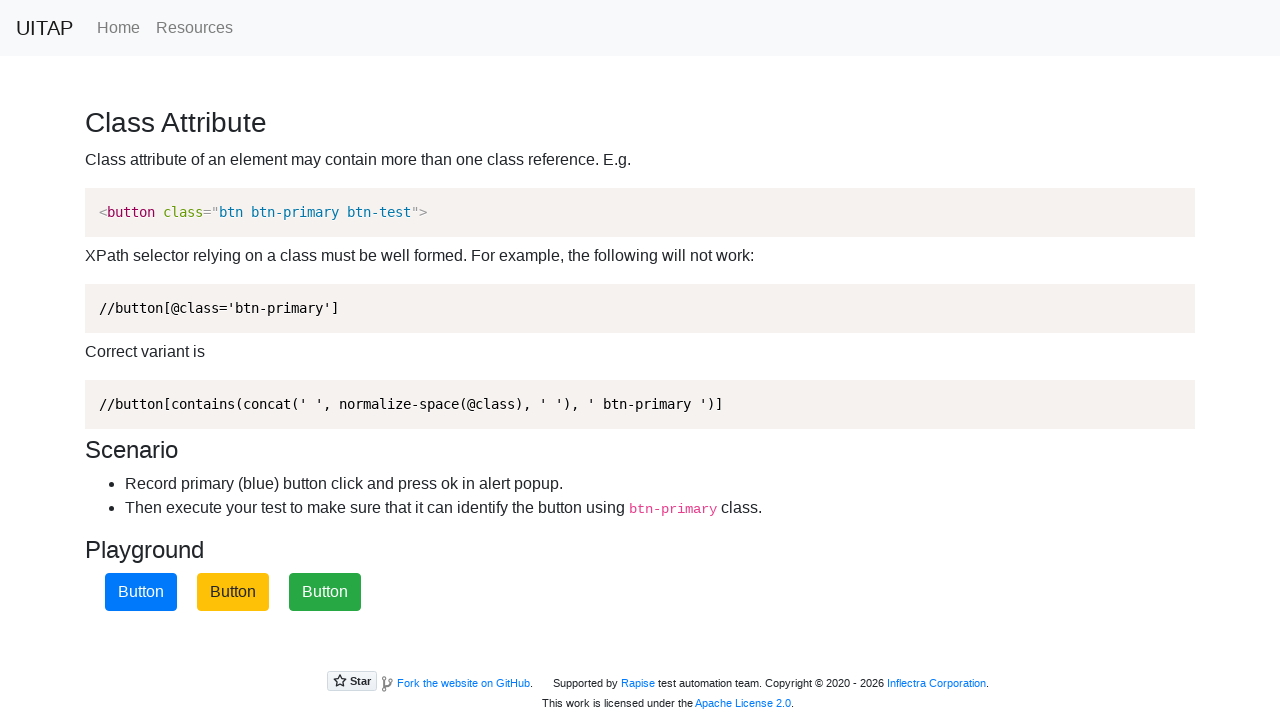

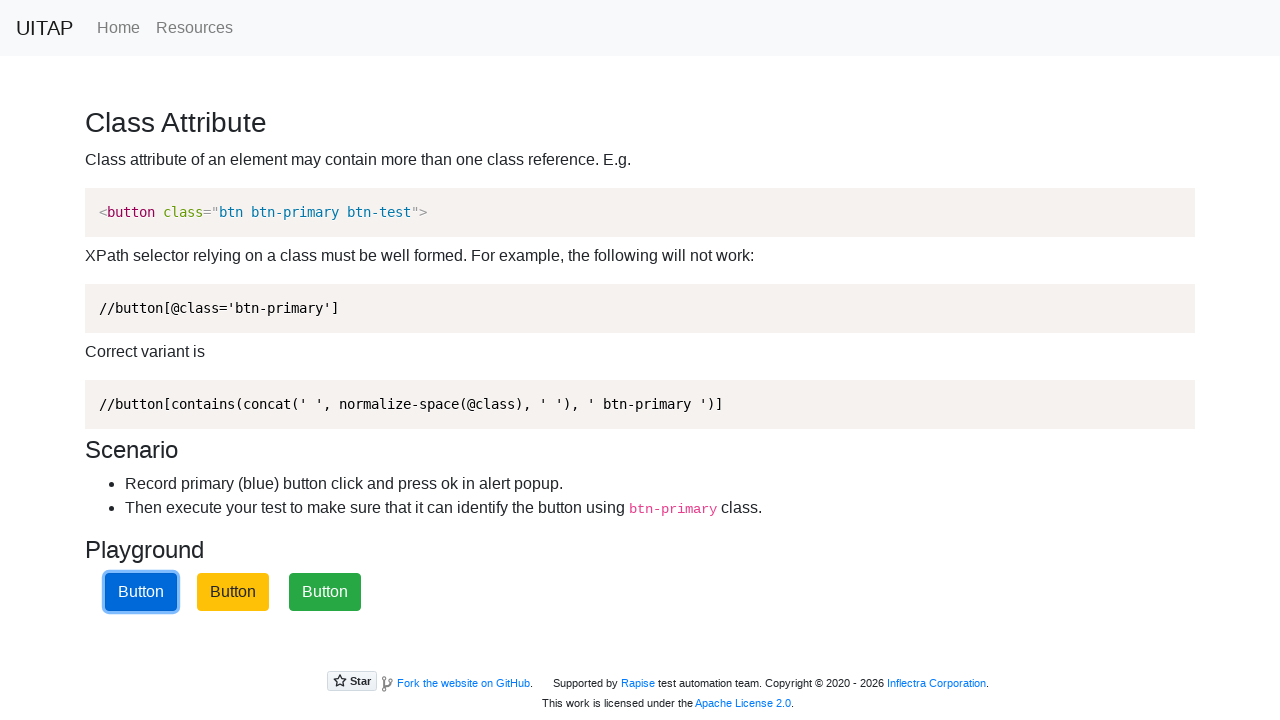